Tests radio button functionality on an HTML forms tutorial page by locating radio buttons in a group and verifying their presence and attributes.

Starting URL: http://echoecho.com/htmlforms10.htm

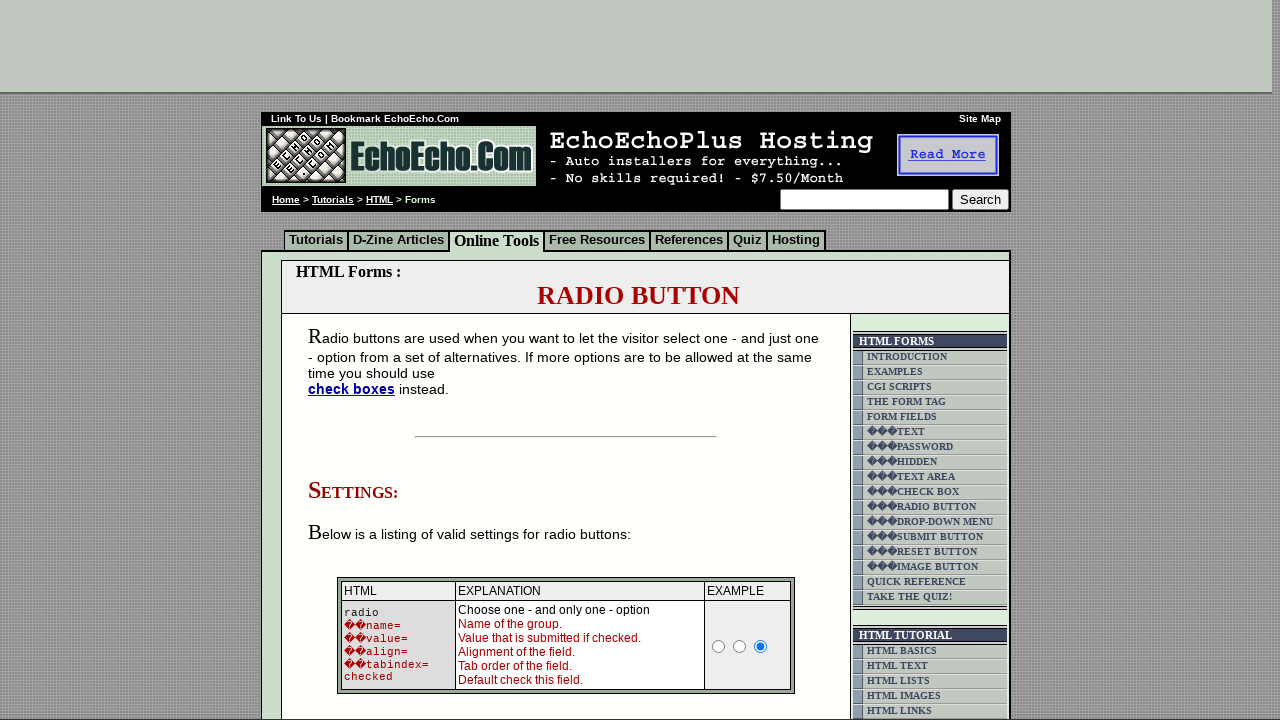

Waited for radio buttons with name='group1' to be present on the page
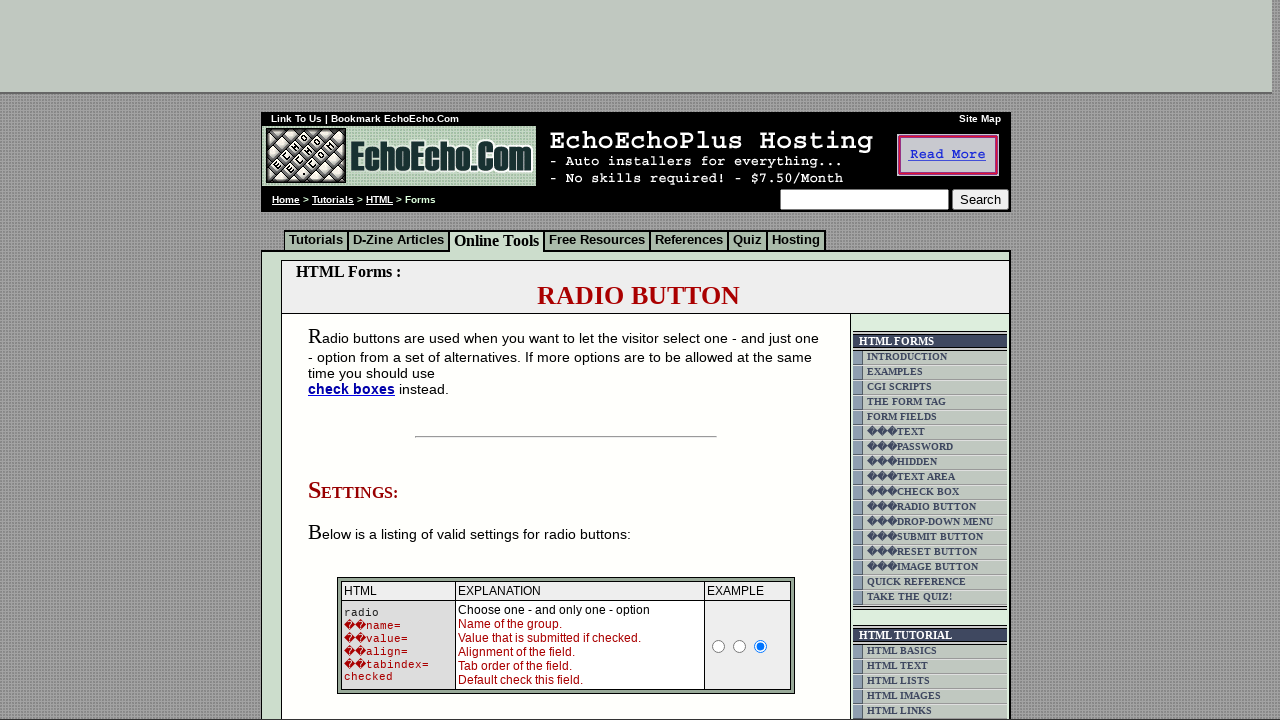

Located all radio buttons in group1
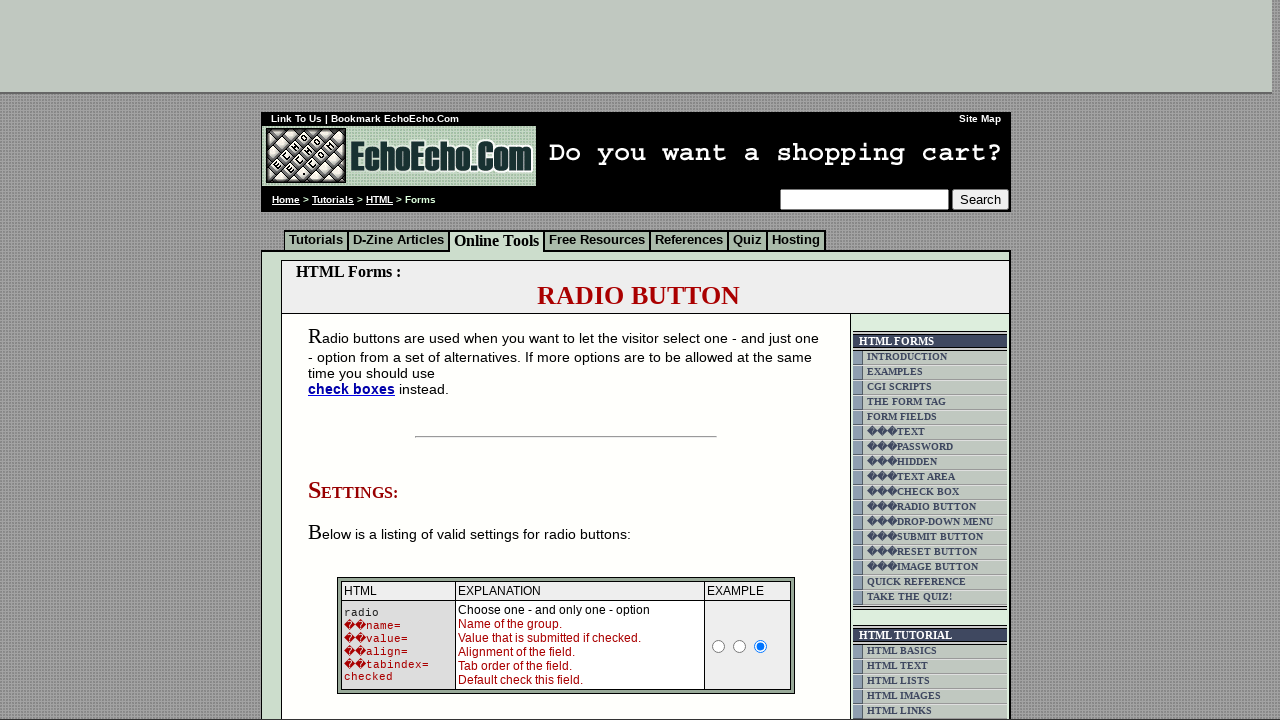

Retrieved radio button count: 3
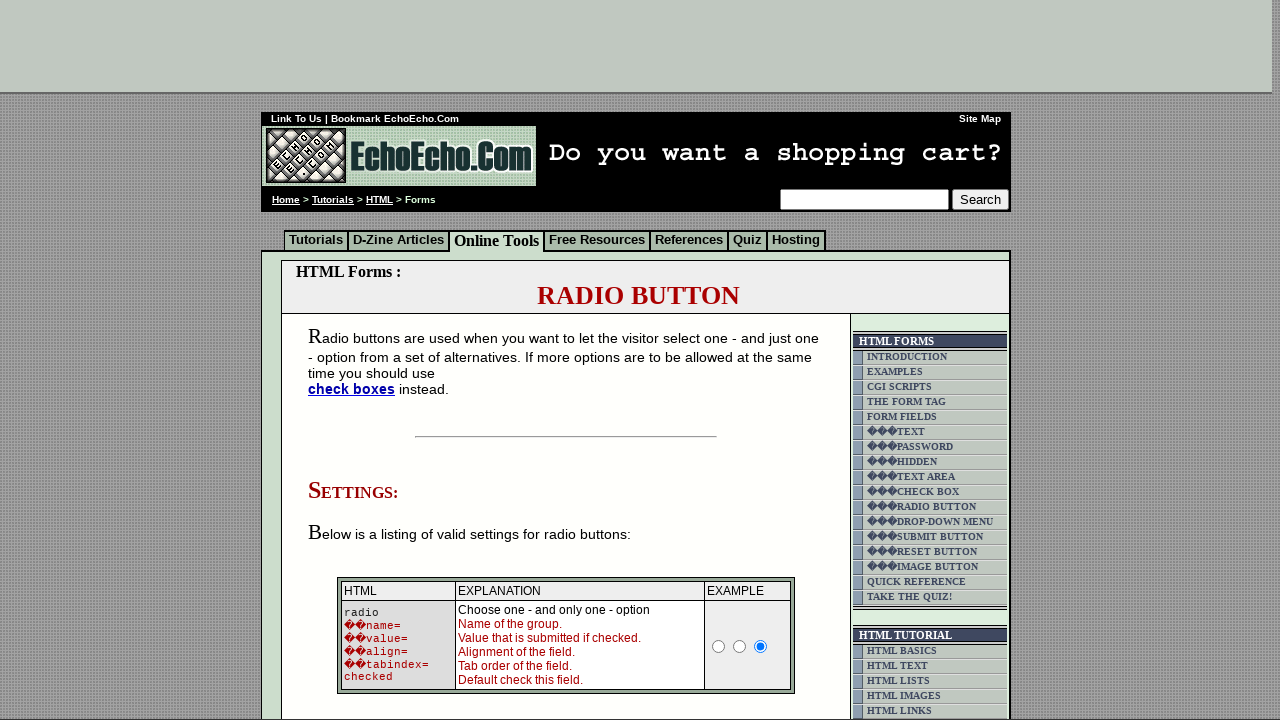

Selected radio button at index 0
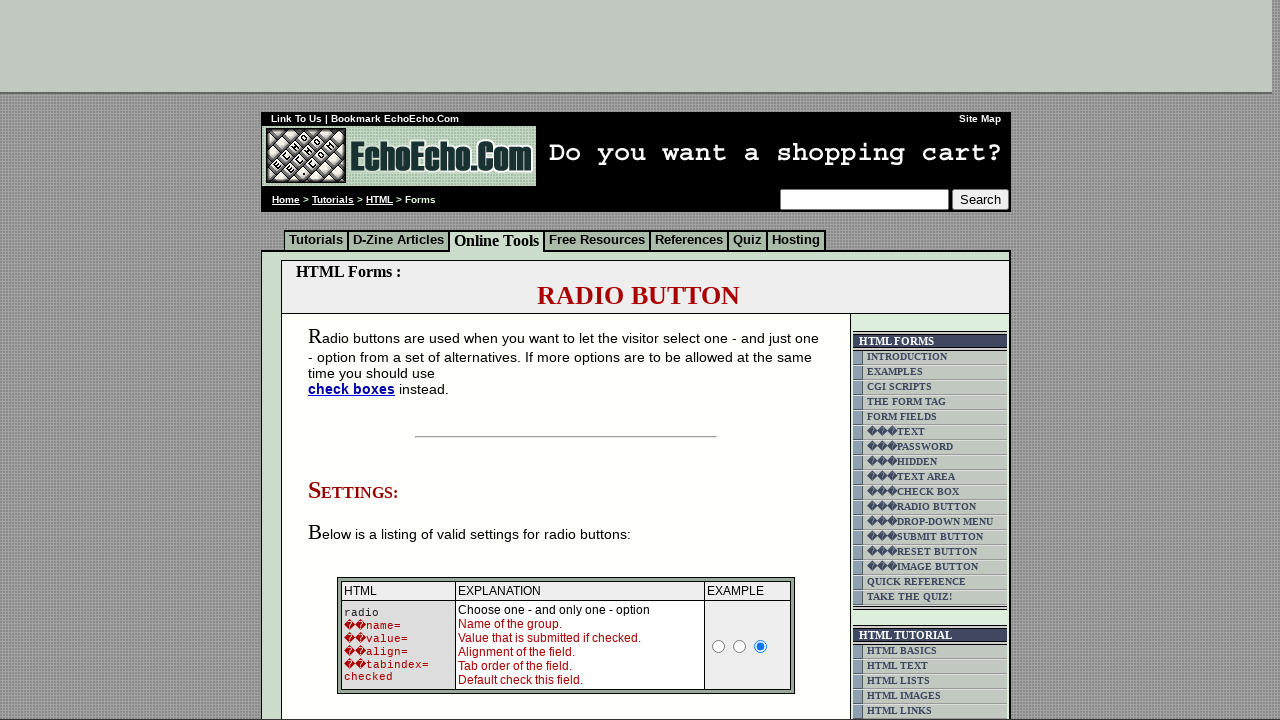

Retrieved value attribute from radio button 0: Milk
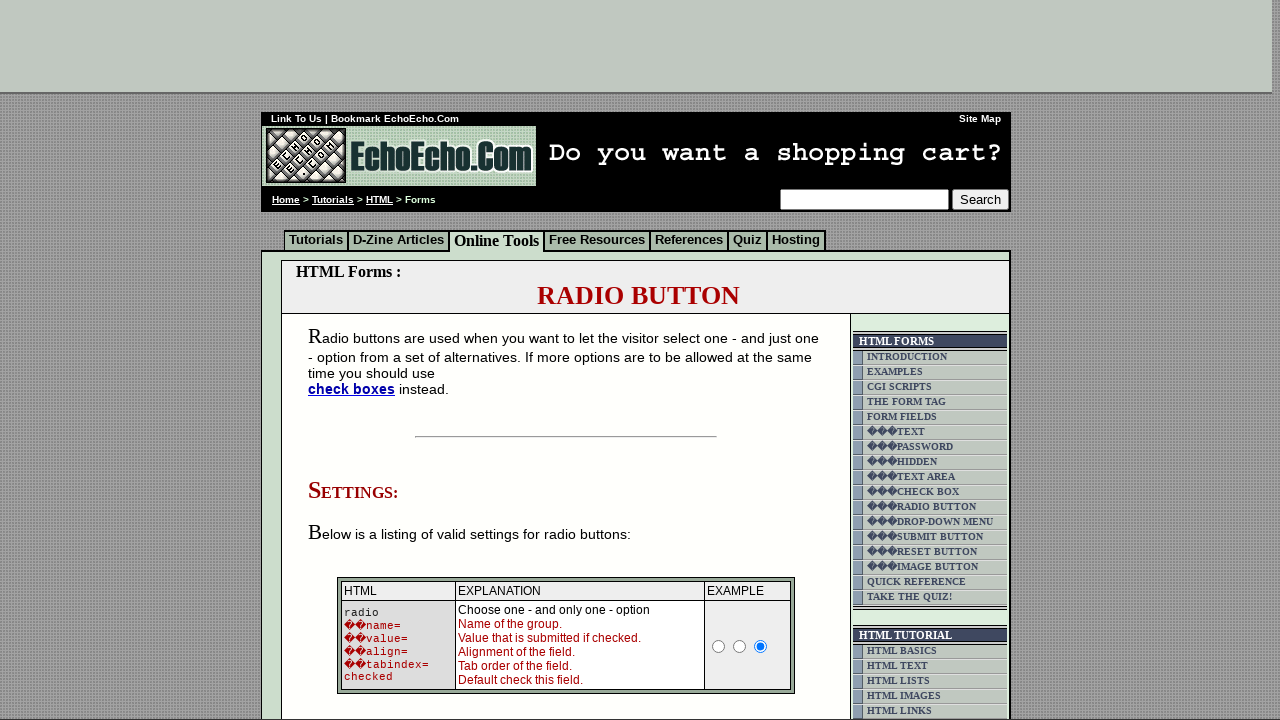

Retrieved checked attribute from radio button 0: None
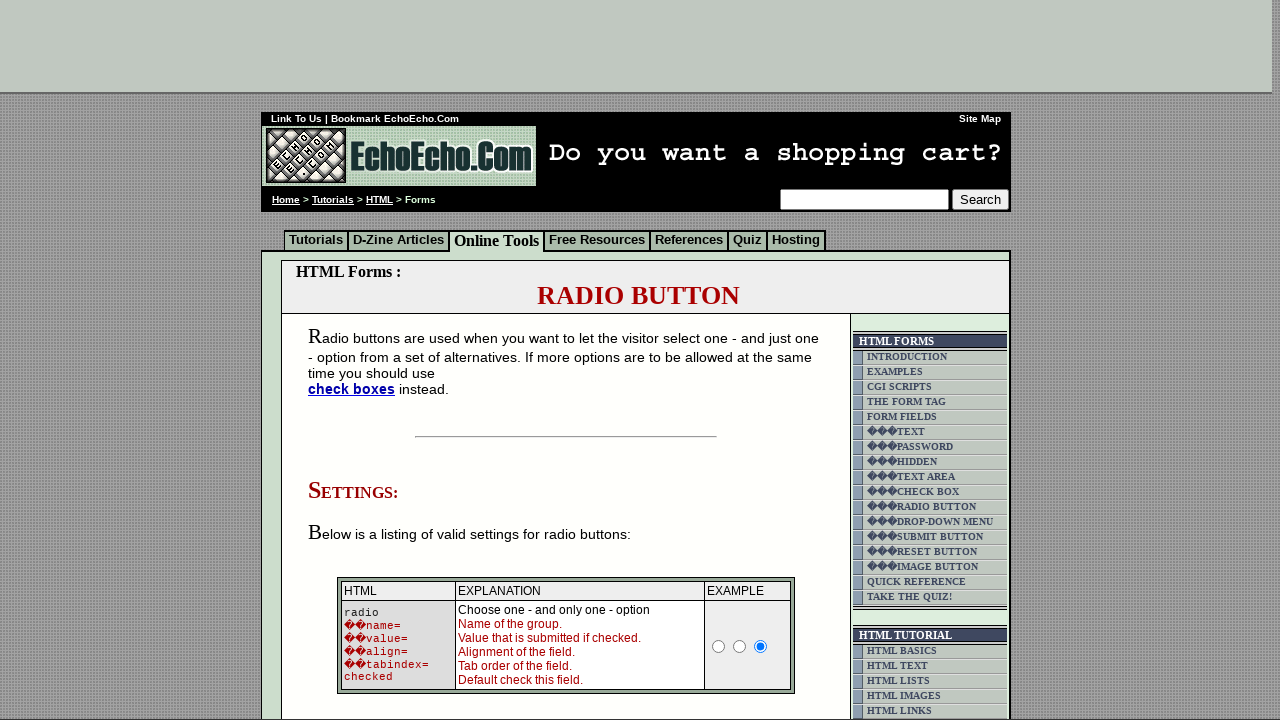

Selected radio button at index 1
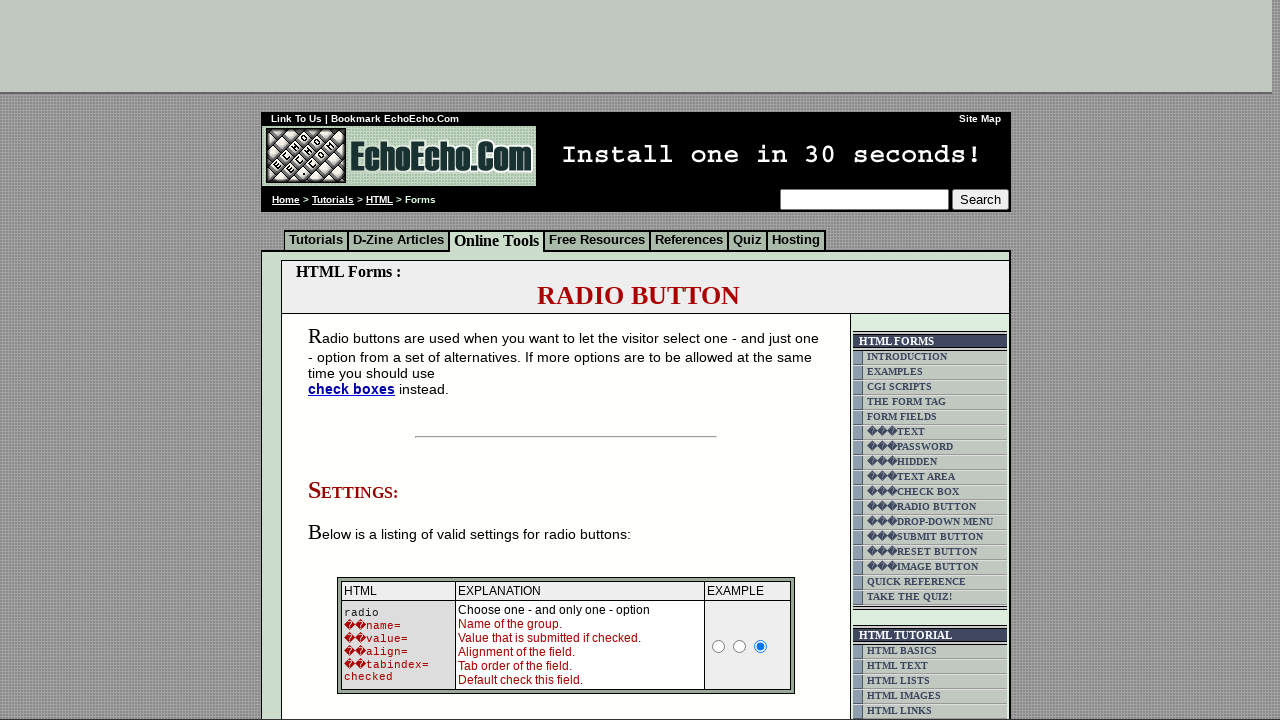

Retrieved value attribute from radio button 1: Butter
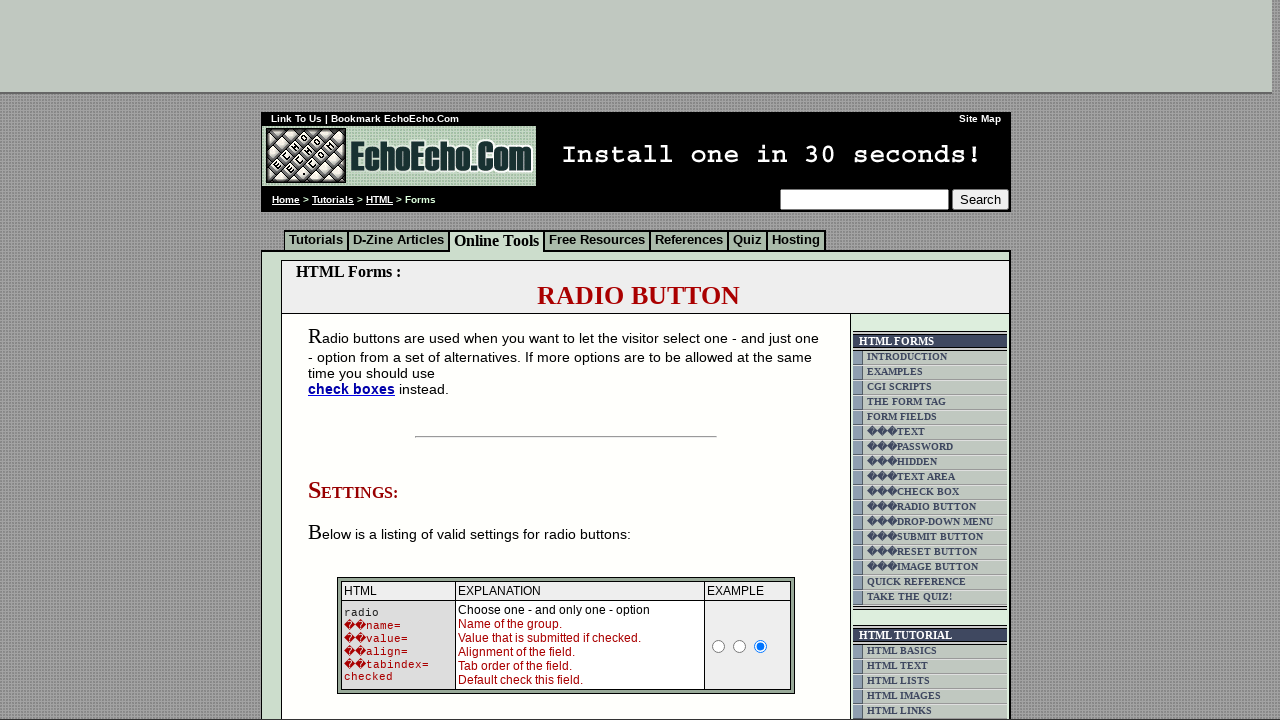

Retrieved checked attribute from radio button 1: 
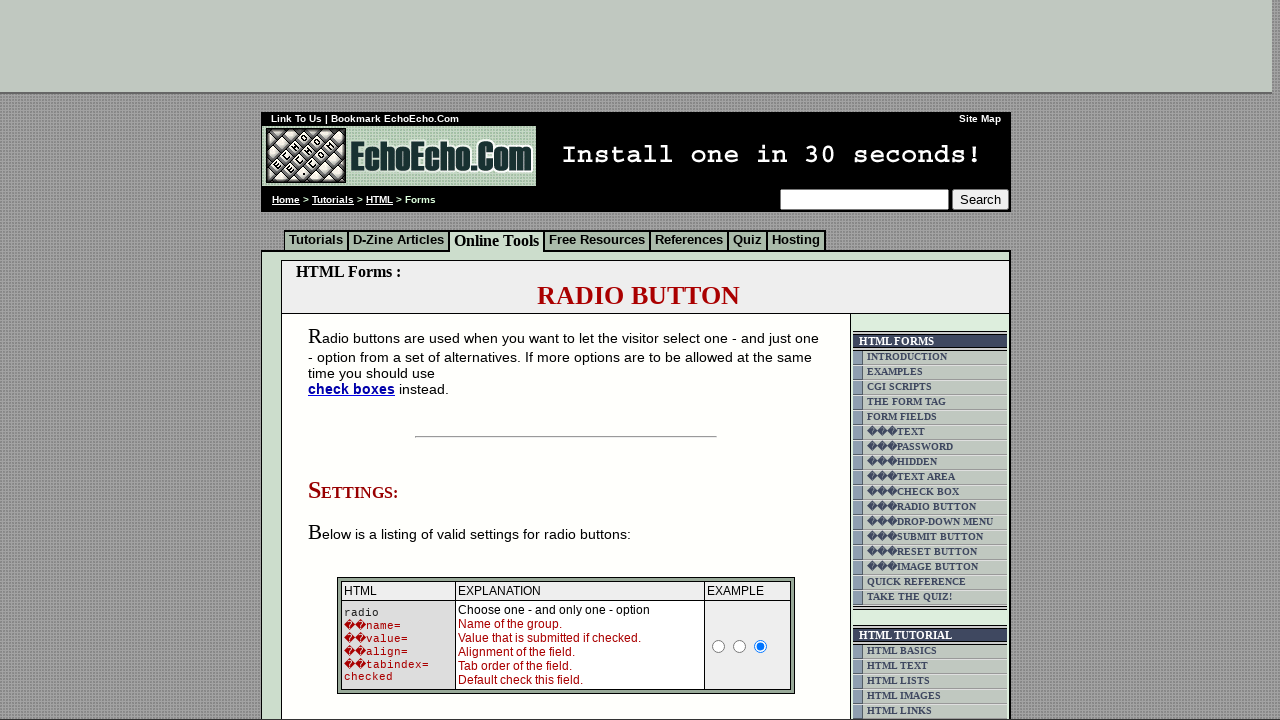

Selected radio button at index 2
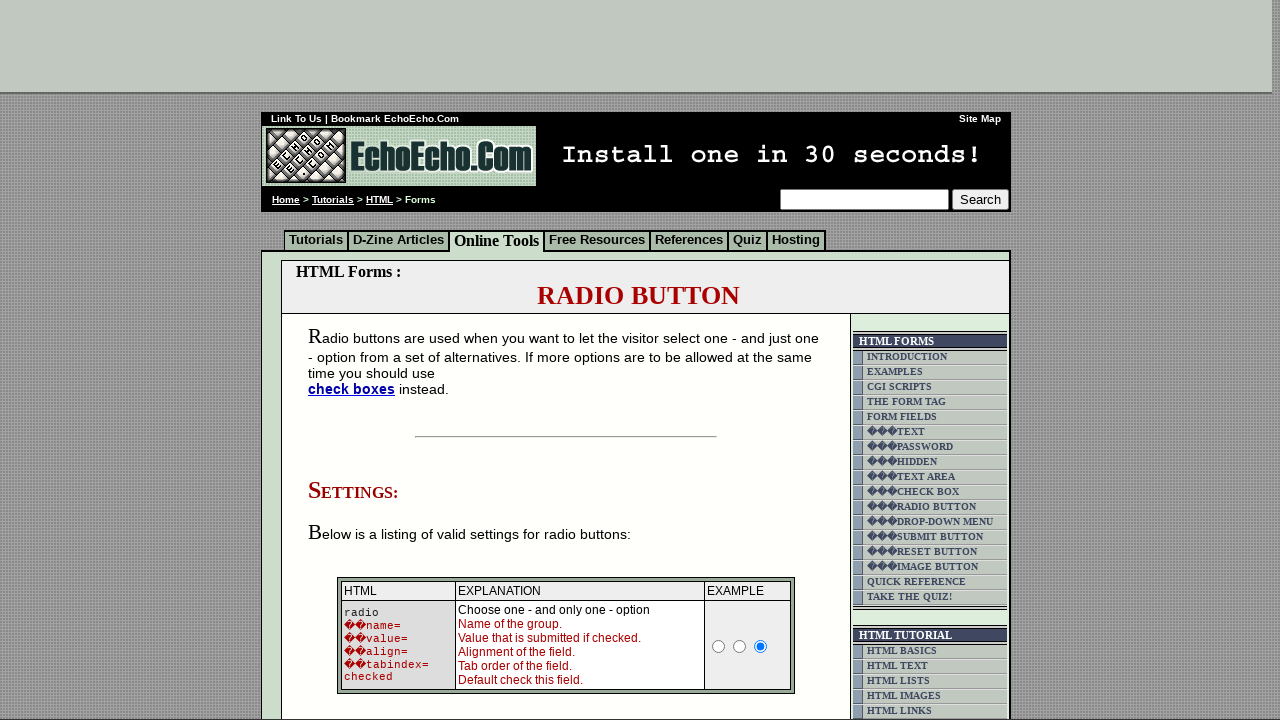

Retrieved value attribute from radio button 2: Cheese
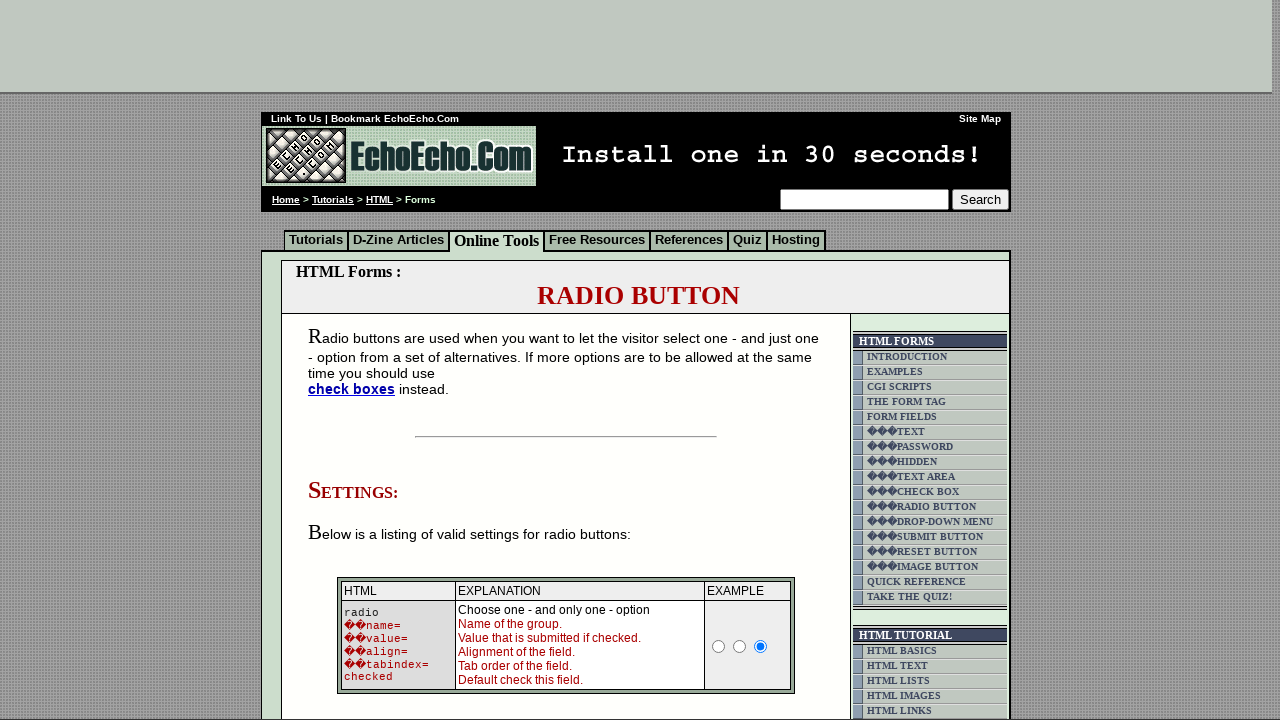

Retrieved checked attribute from radio button 2: None
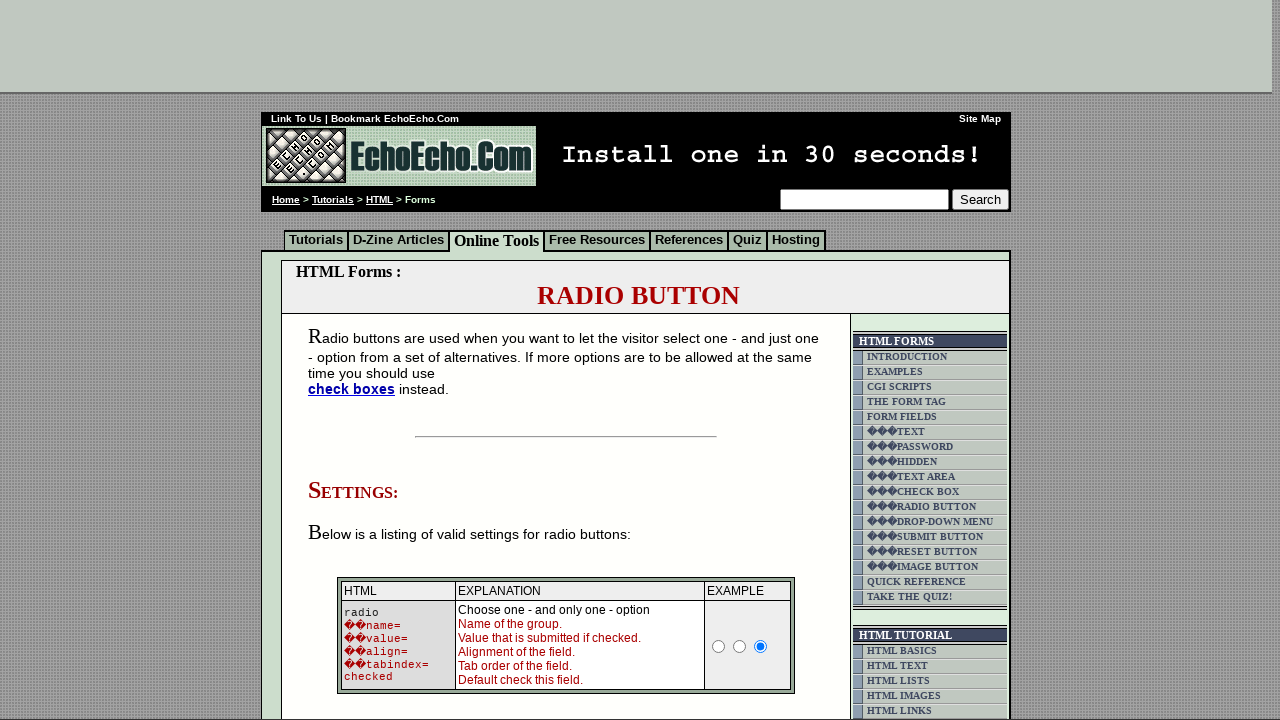

Clicked the first radio button to test interaction at (356, 360) on input[name='group1'] >> nth=0
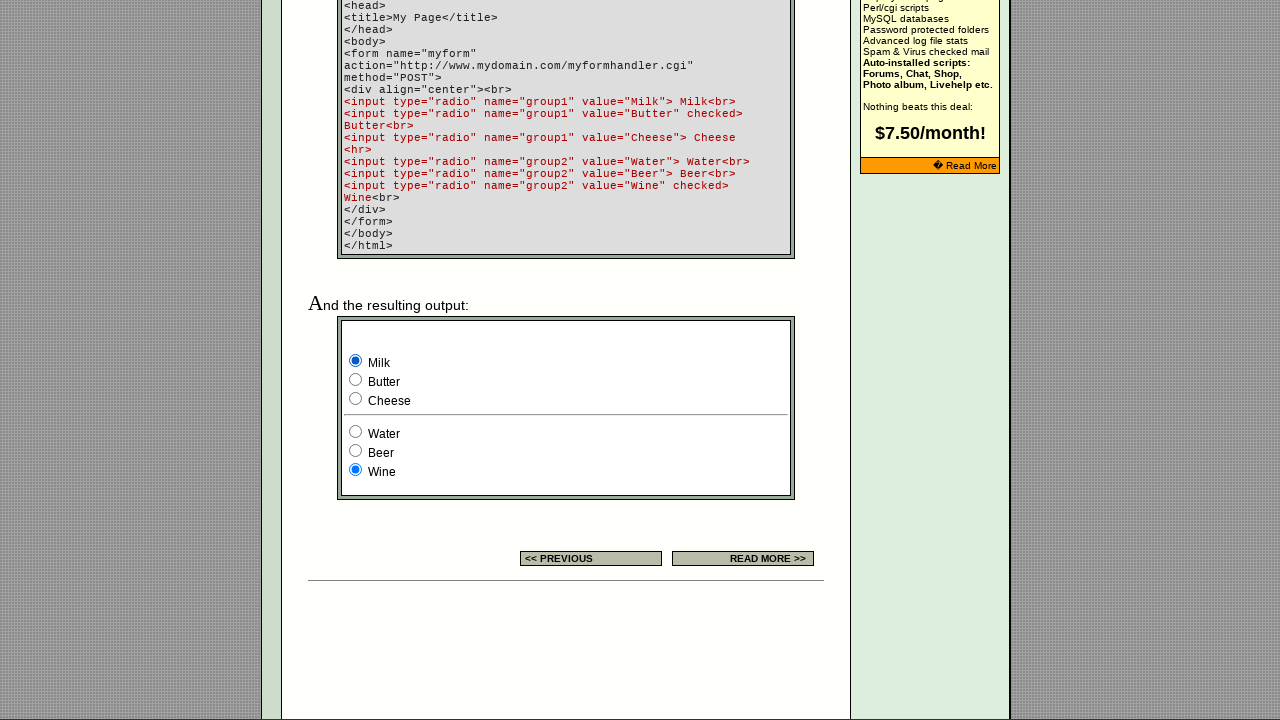

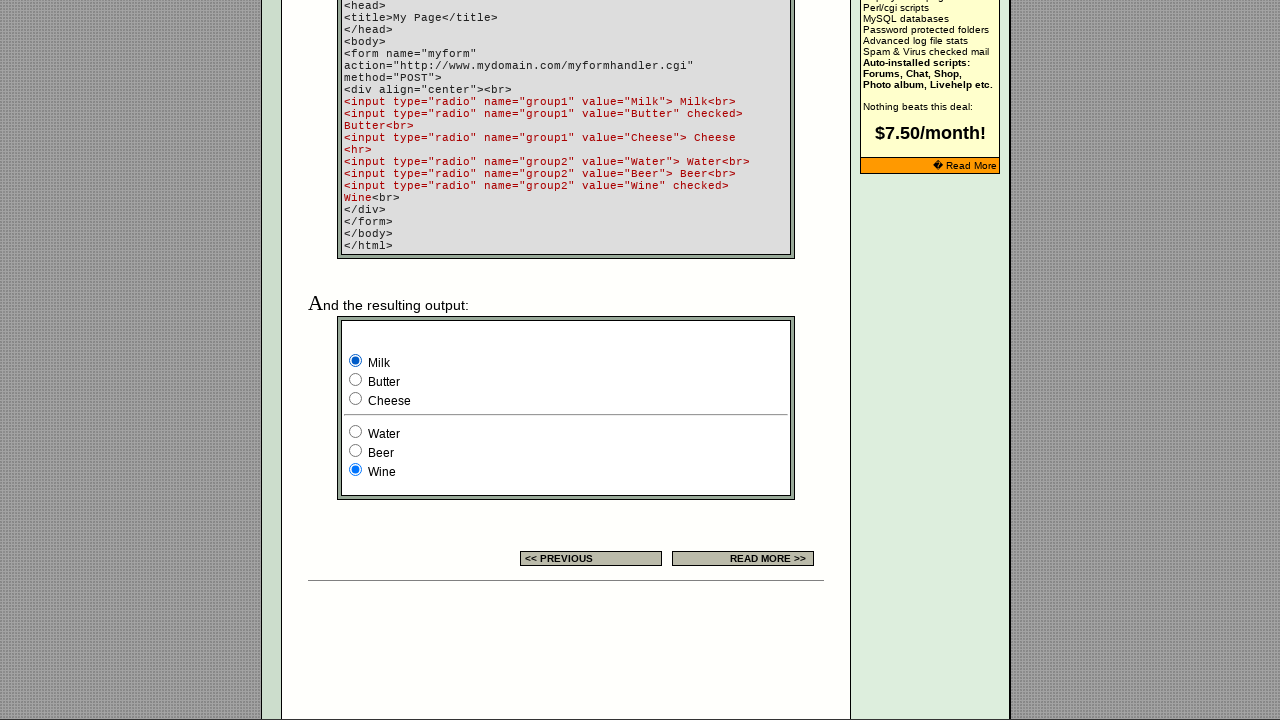